Tests the Accordion widget by clicking through different accordion sections to expand and collapse them

Starting URL: https://demoqa.com/widgets

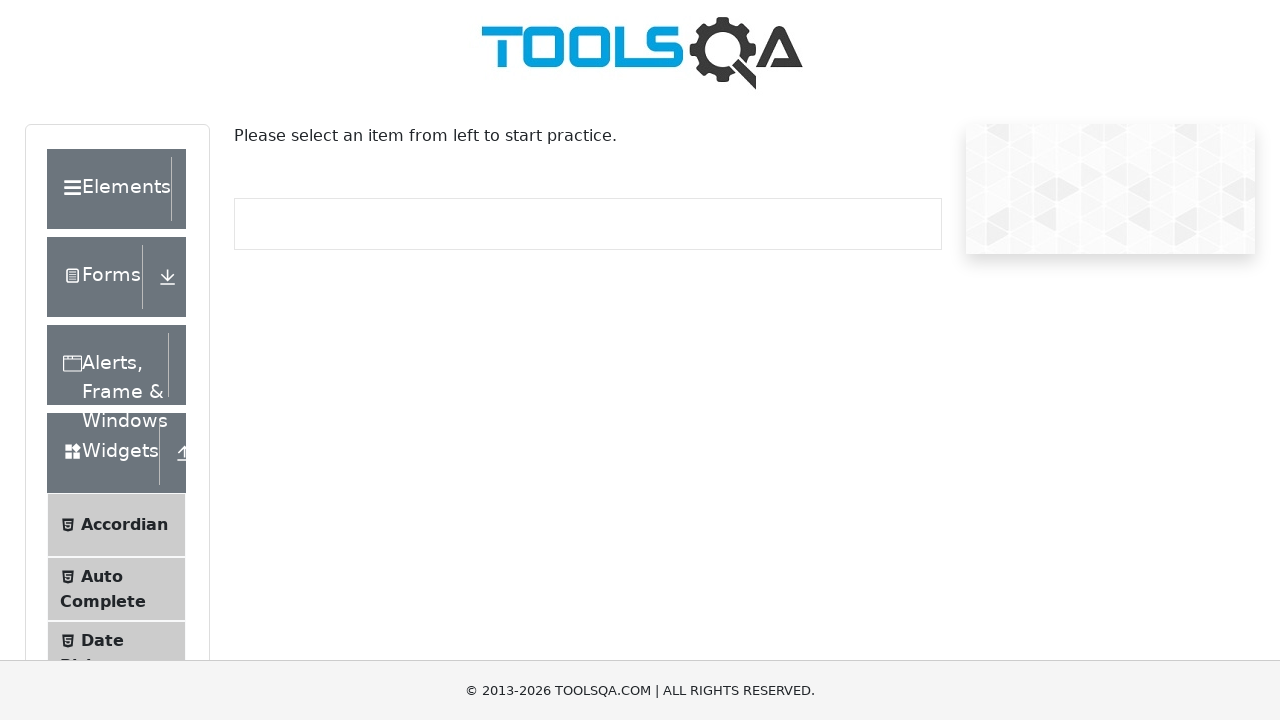

Clicked on Accordian menu item at (116, 525) on li:has-text("Accordian")
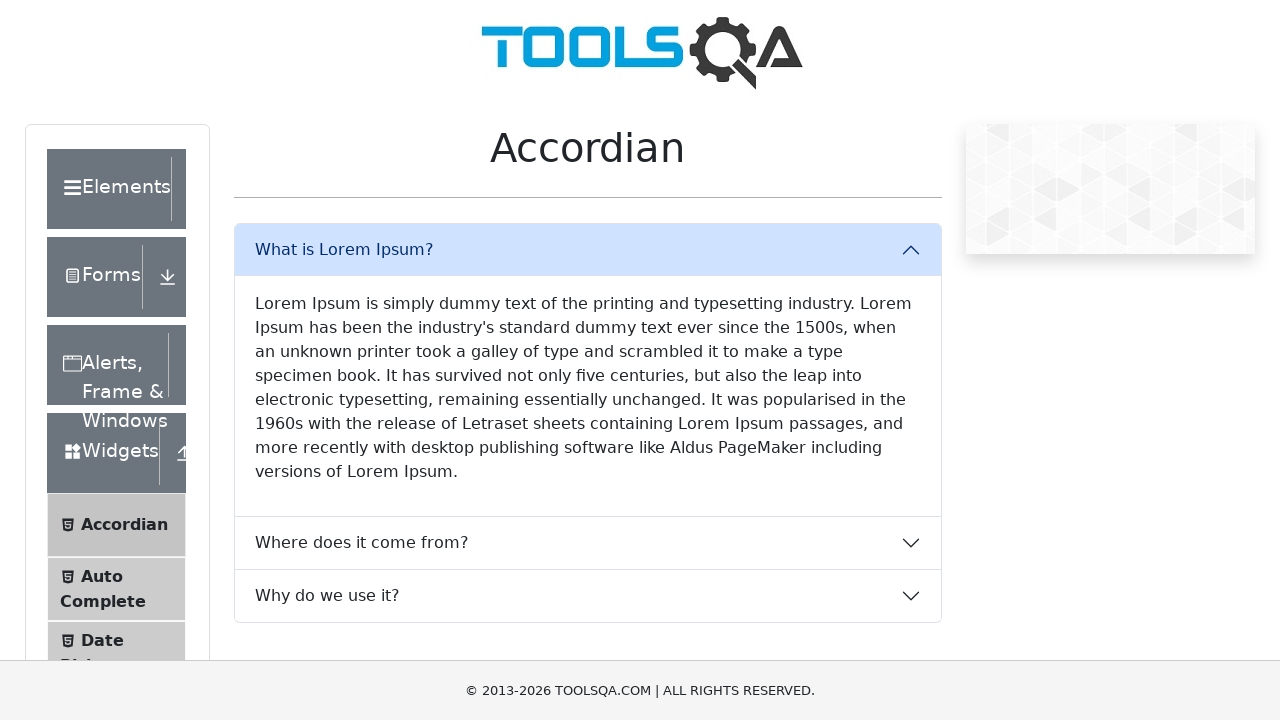

Clicked to expand/interact with Lorem Ipsum content at (588, 388) on text=Lorem Ipsum is simply dummy text of the printing and typesetting industry. 
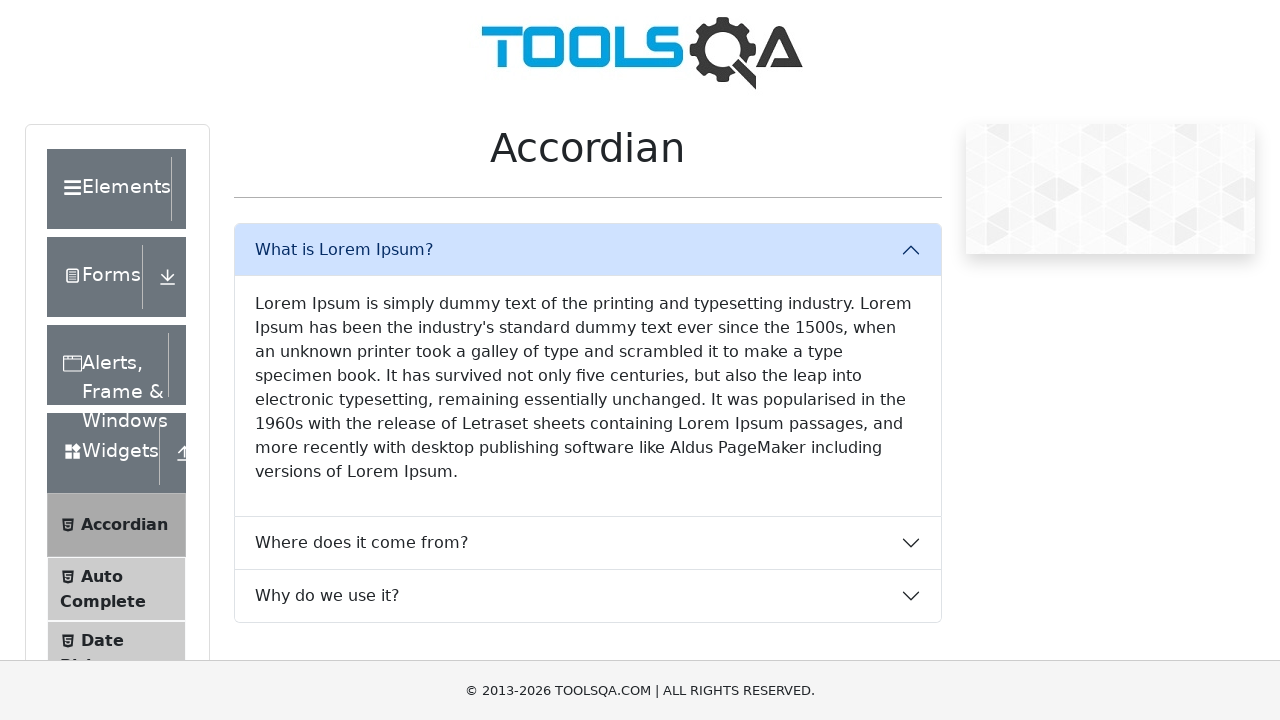

Clicked 'What is Lorem Ipsum?' accordion section at (588, 250) on text=What is Lorem Ipsum?
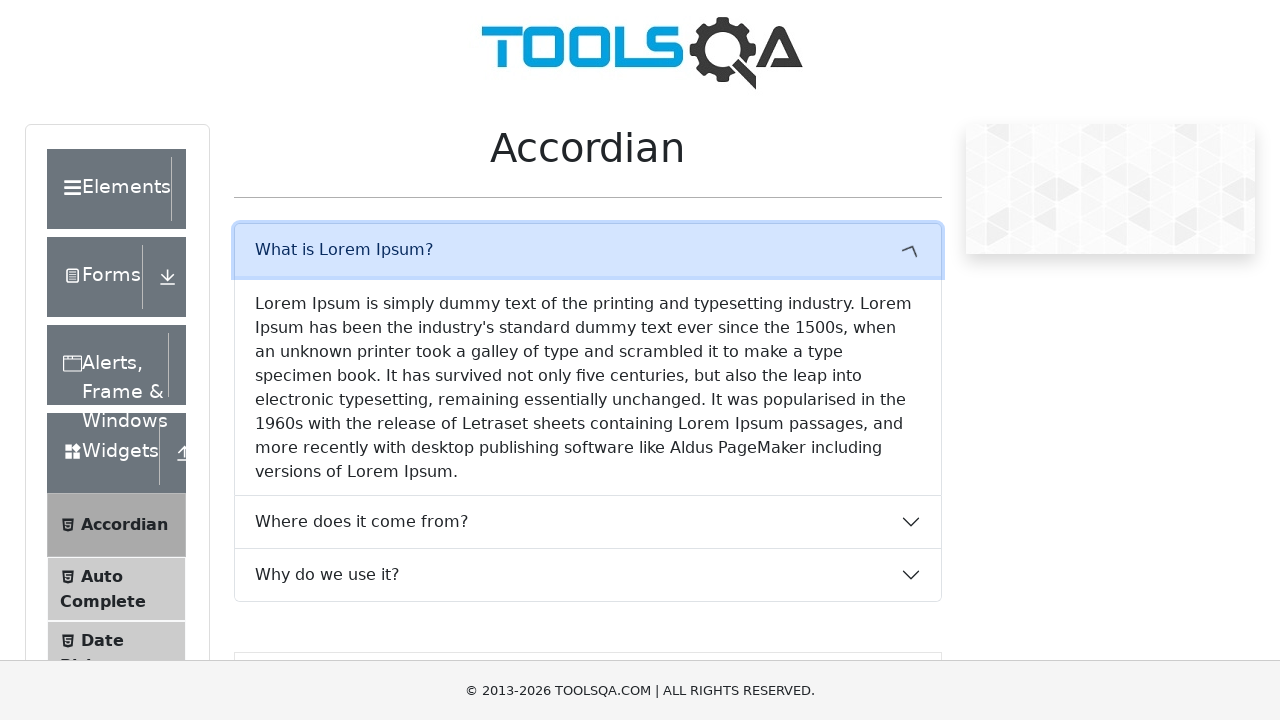

Clicked 'Where does it come from?' accordion section at (588, 303) on text=Where does it come from?
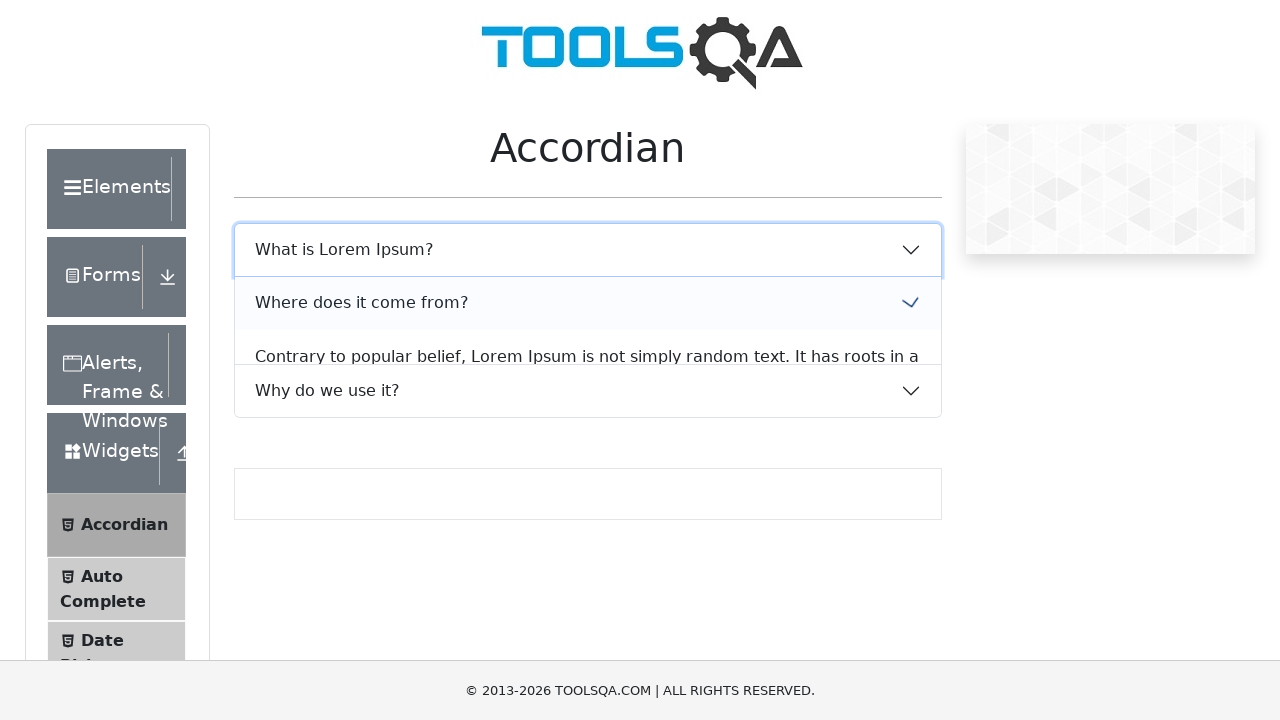

Clicked on content about origins at (588, 465) on text=Contrary to popular belief, Lorem Ipsum is not simply random text. It has r
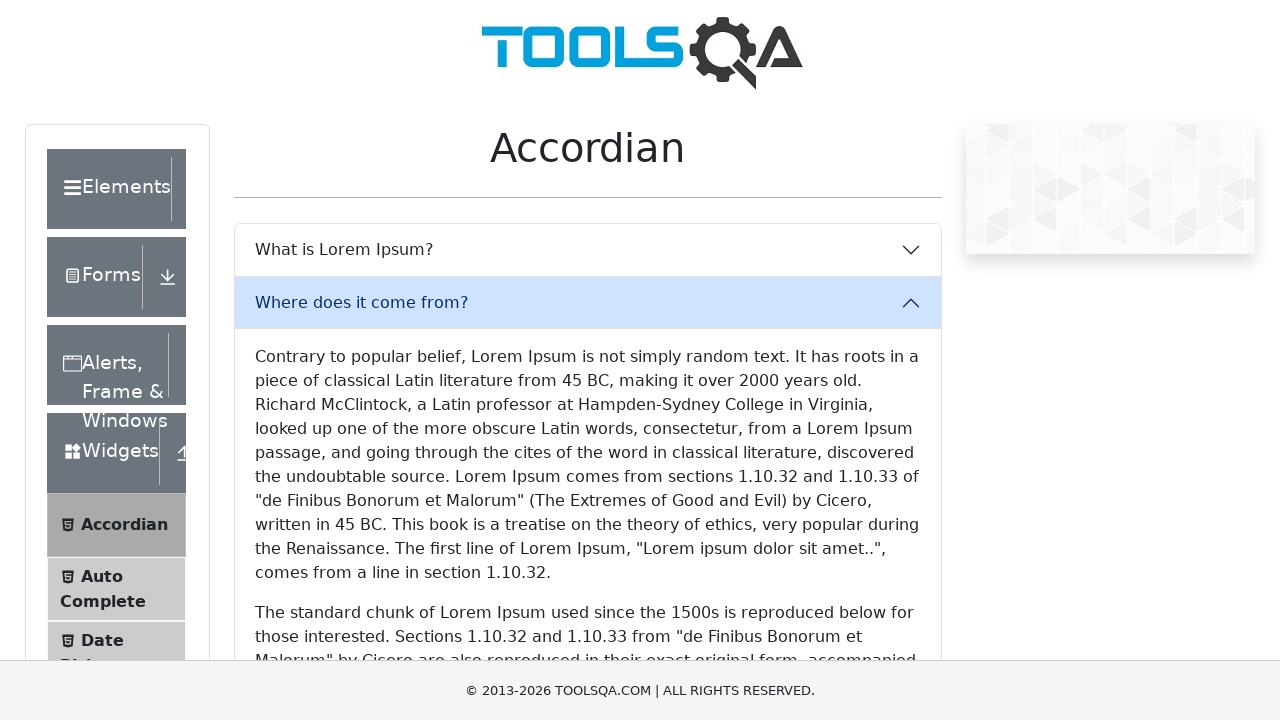

Clicked 'Where does it come from?' again to collapse section at (588, 303) on text=Where does it come from?
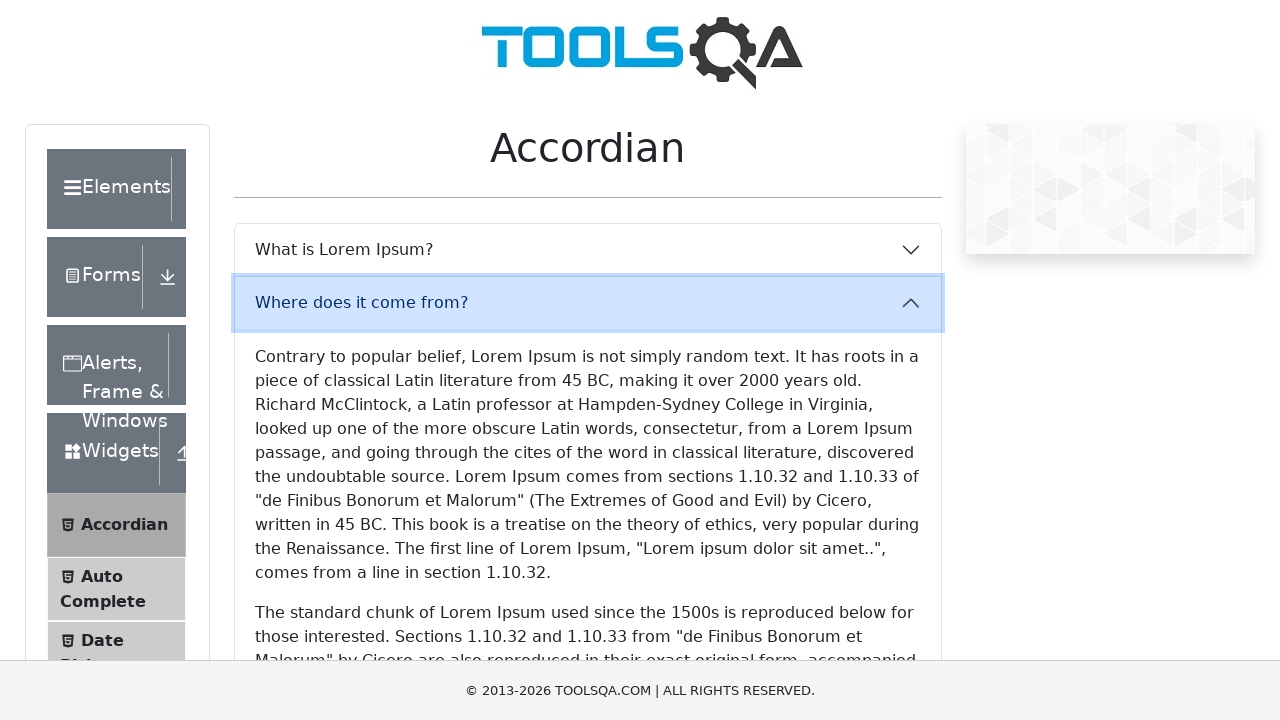

Clicked 'Why do we use it?' accordion section at (588, 386) on text=Why do we use it?
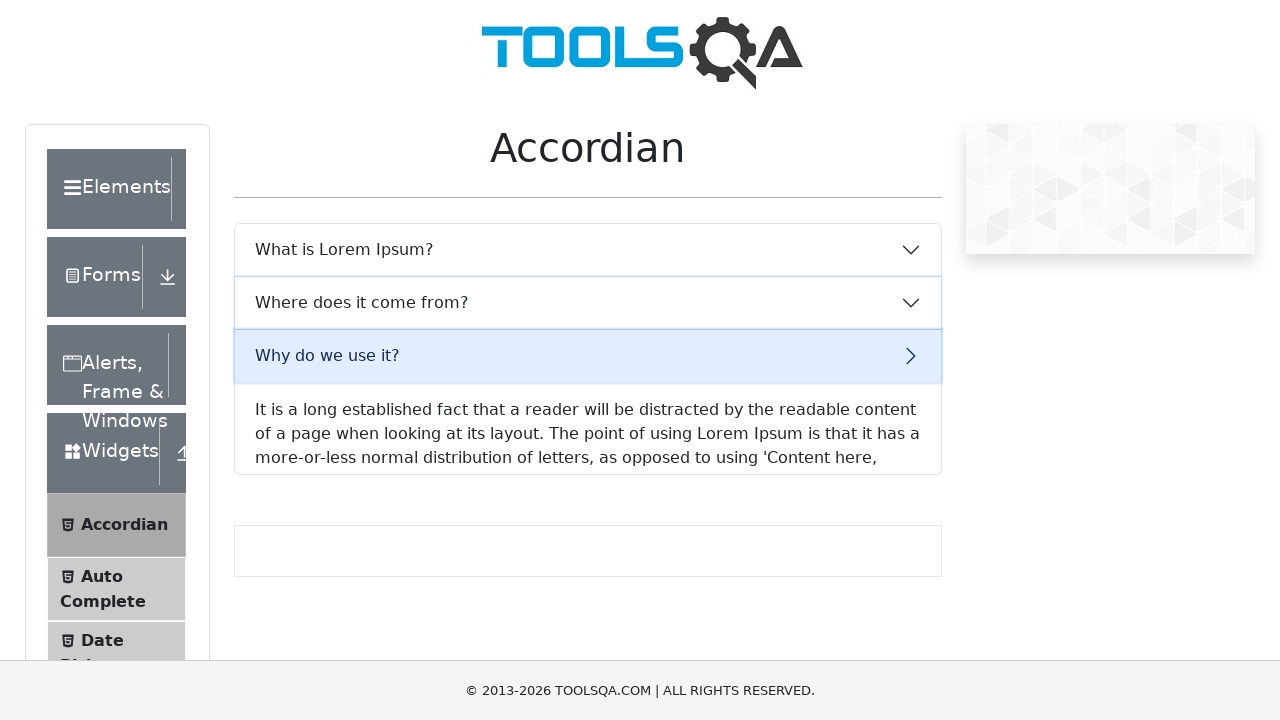

Clicked on content about usage at (588, 494) on text=It is a long established fact that a reader will be distracted by the reada
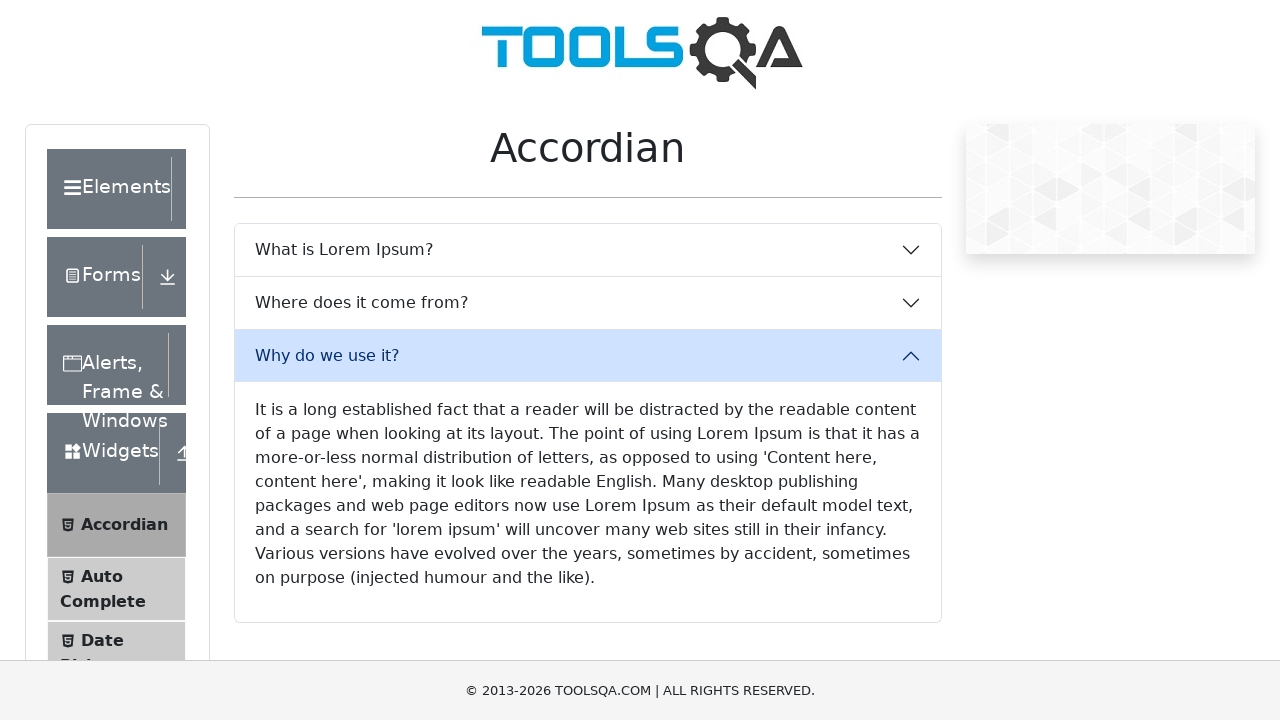

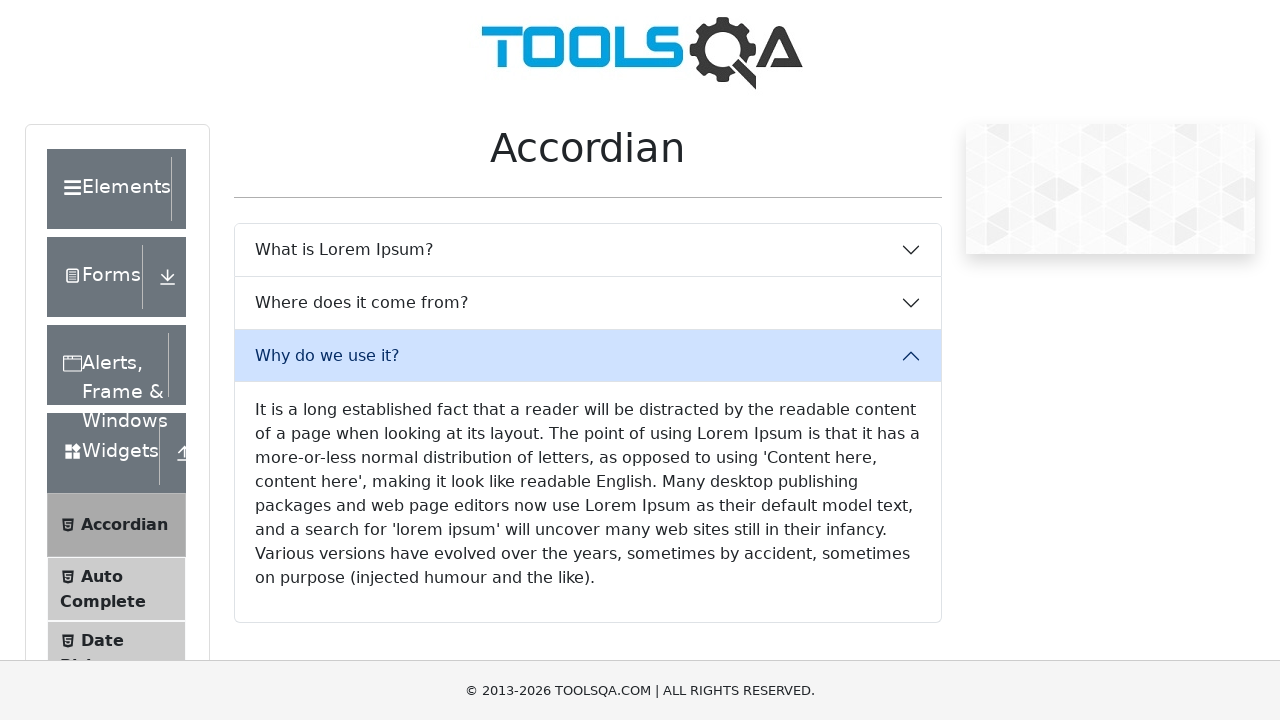